Navigates to the TextBox page, fills out the form with user information (name, email, addresses), submits it, and verifies the submitted data is displayed

Starting URL: https://demoqa.com

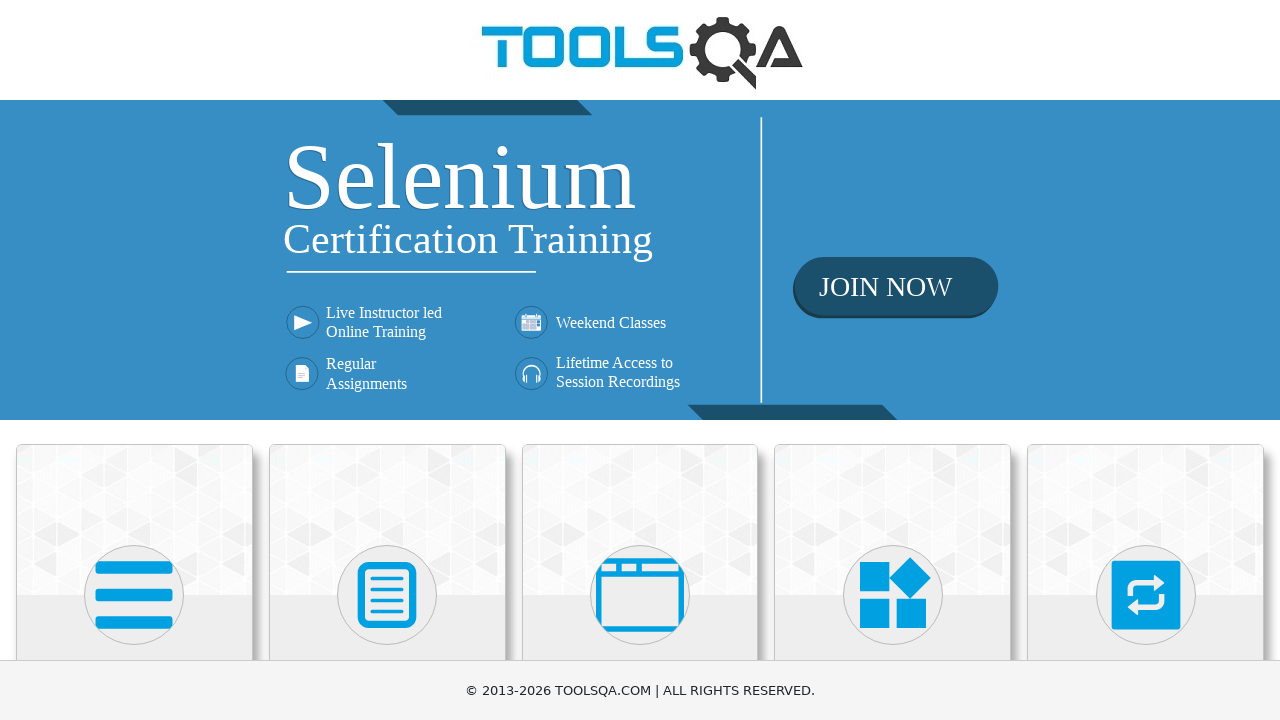

Clicked on Elements card at (134, 520) on .card:has-text('Elements')
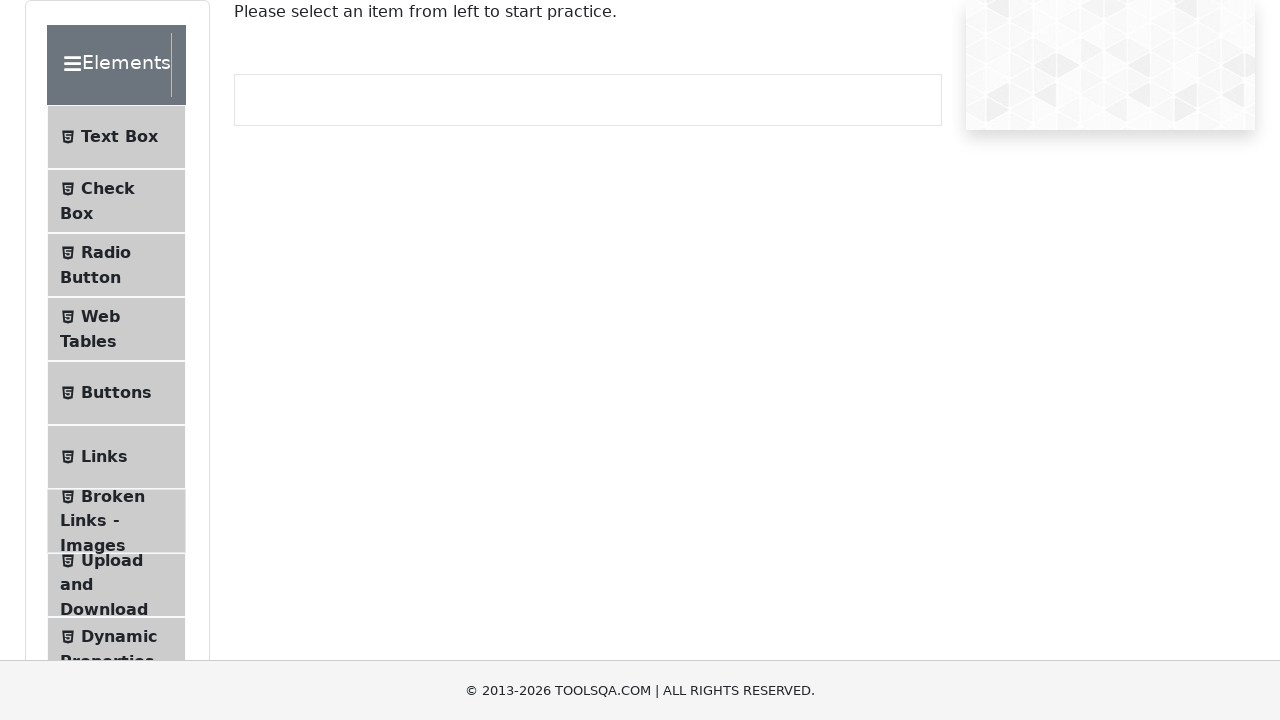

Clicked on Text Box menu item at (119, 137) on text=Text Box
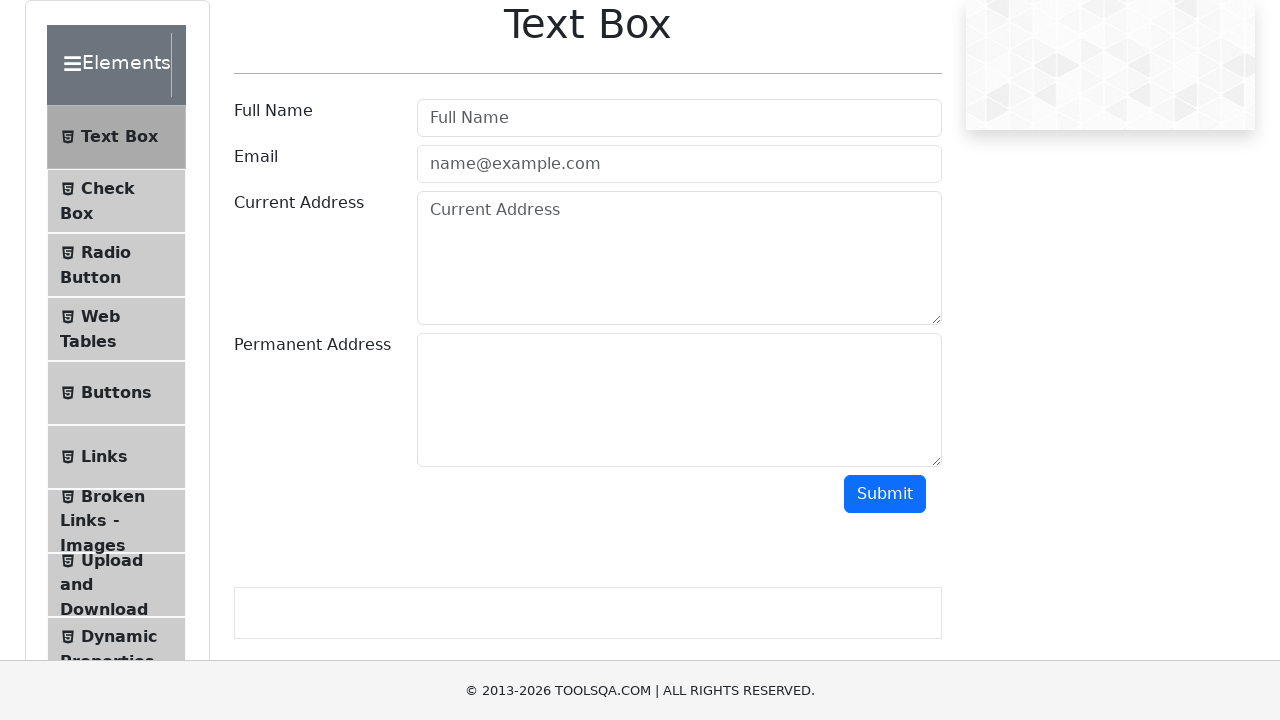

TextBox page loaded and userName field is visible
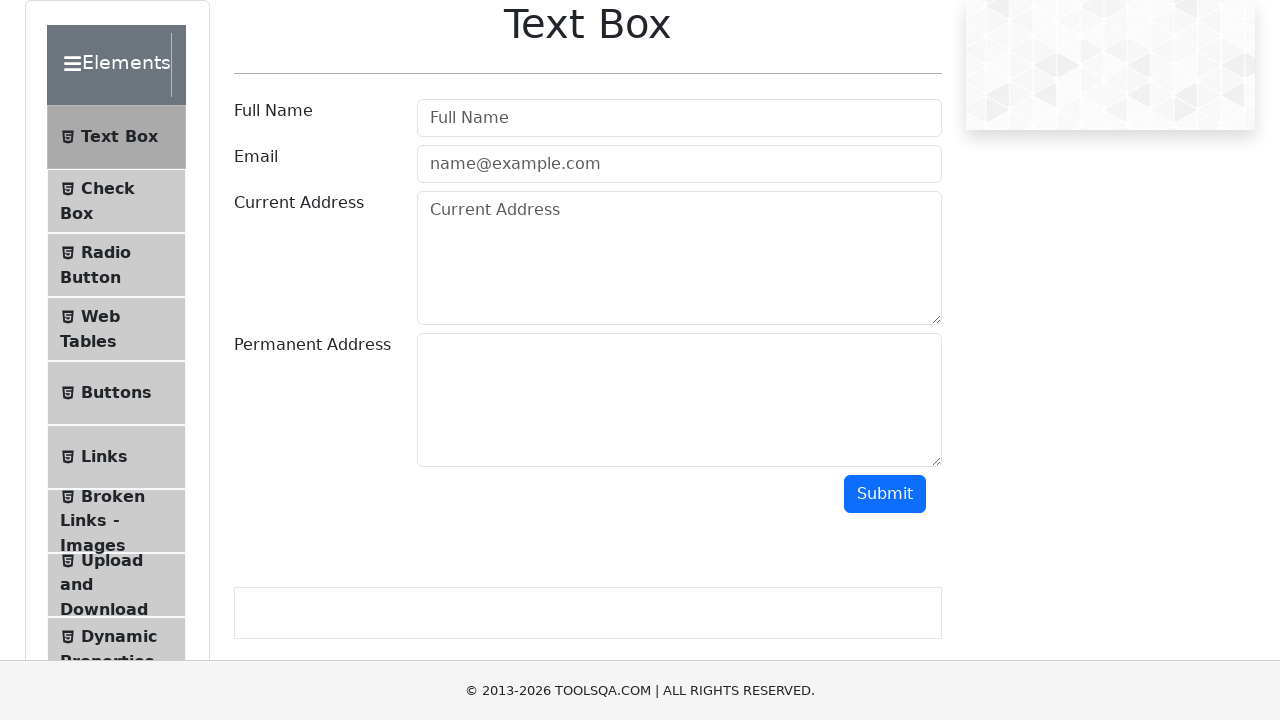

Filled userName field with 'John Smith' on #userName
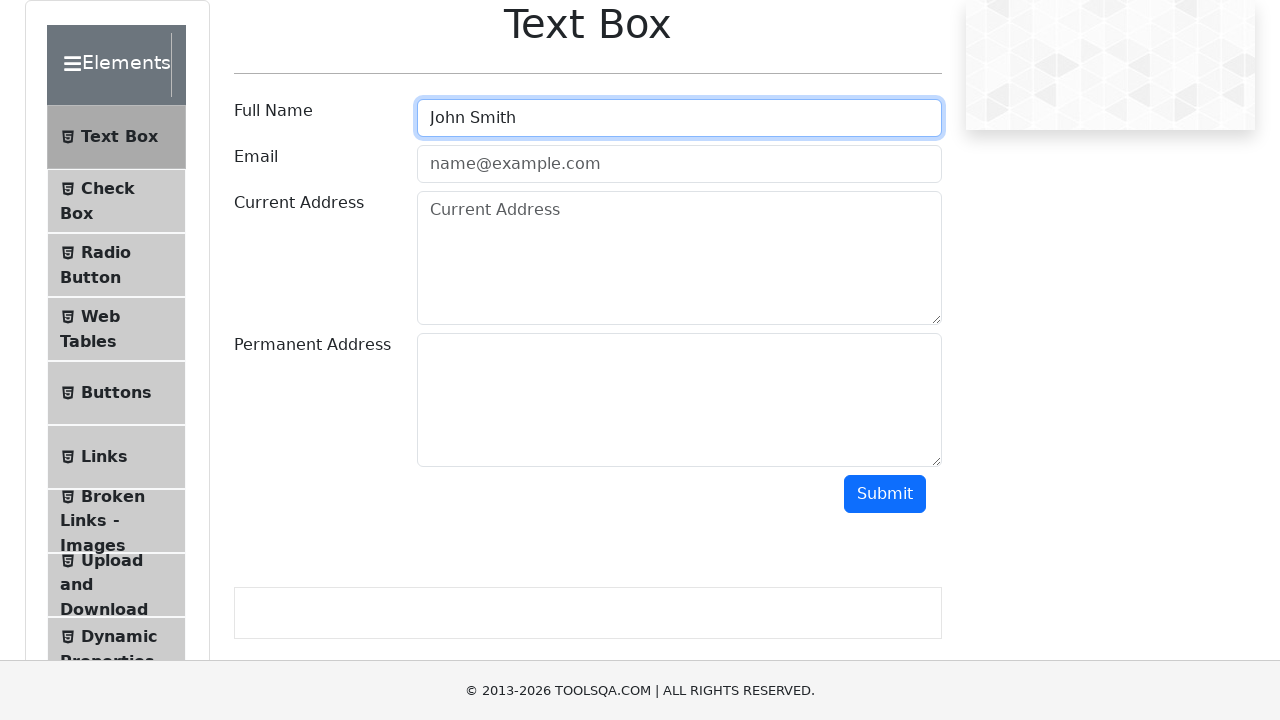

Filled userEmail field with 'johnsmith@example.com' on #userEmail
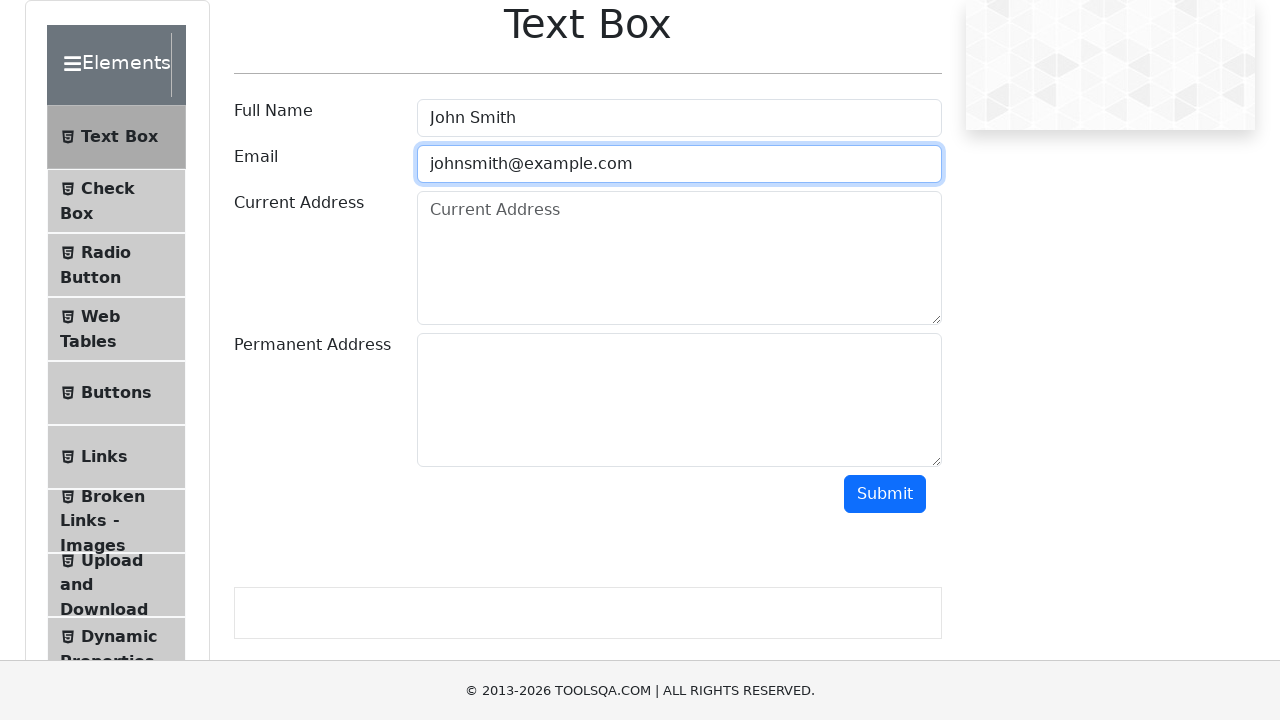

Filled currentAddress field with '123 Main Street, New York, NY 10001' on #currentAddress
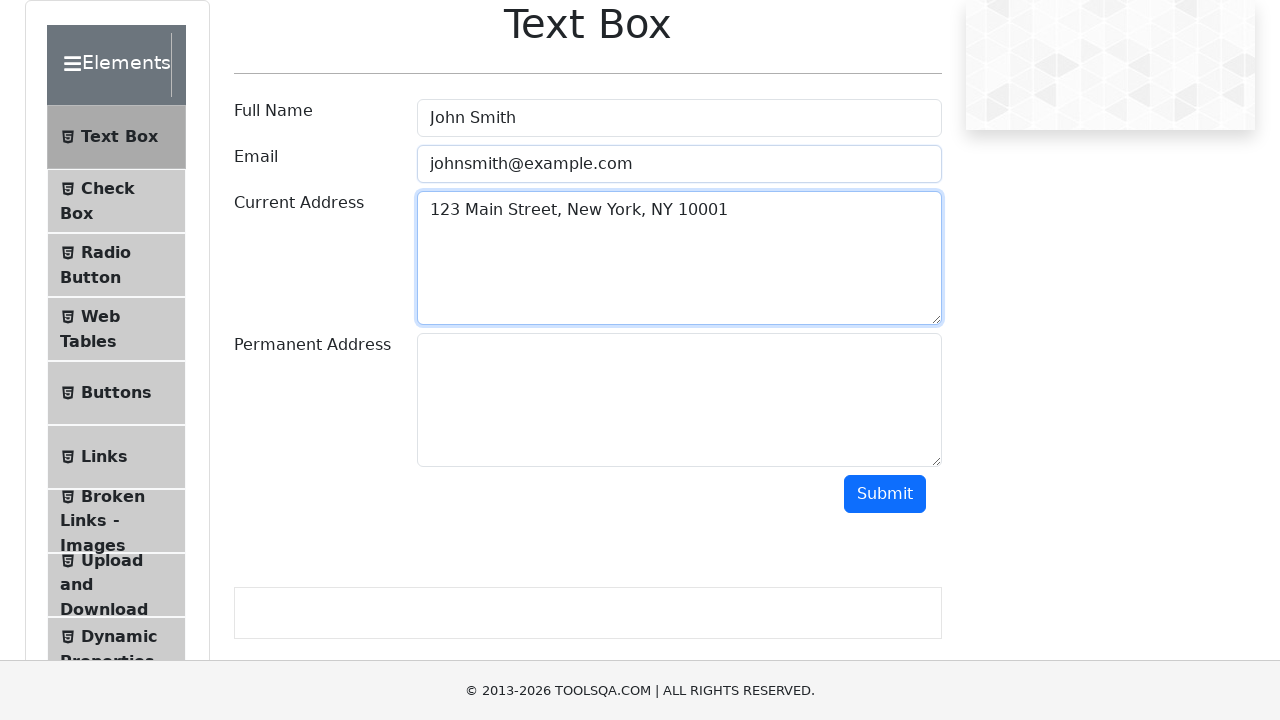

Filled permanentAddress field with '456 Oak Avenue, Los Angeles, CA 90001' on #permanentAddress
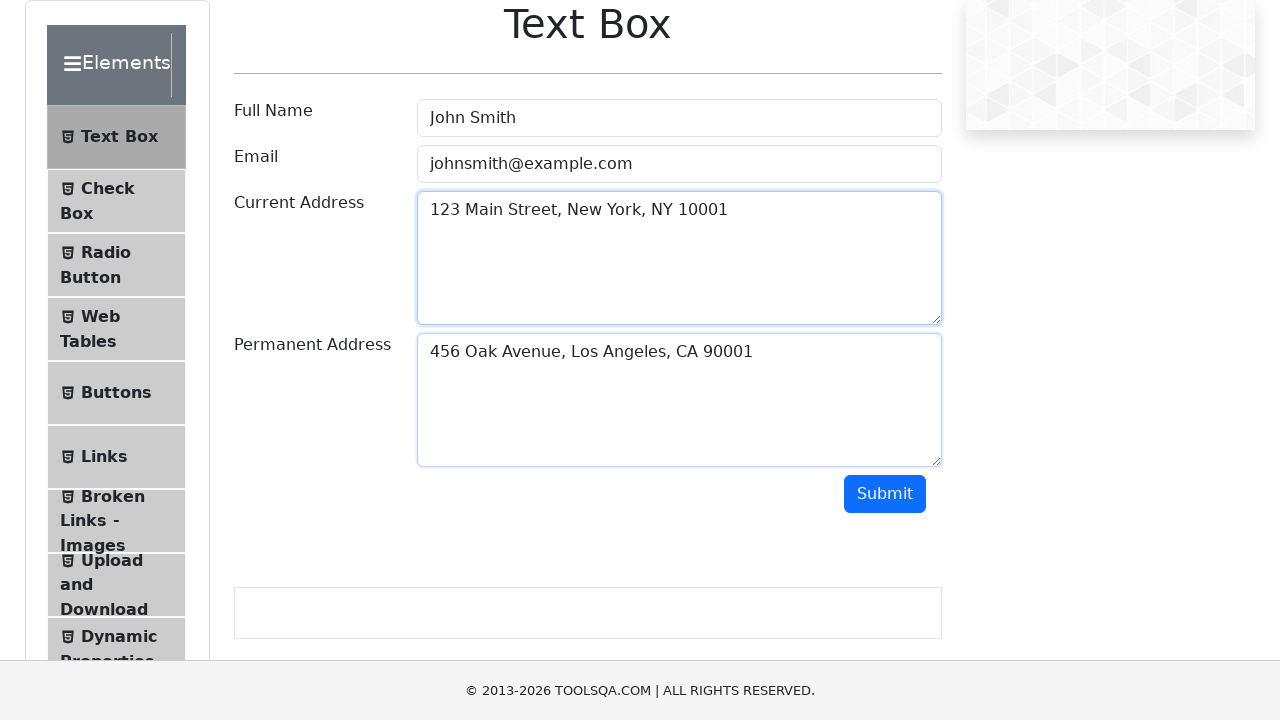

Clicked submit button to submit the form at (885, 494) on #submit
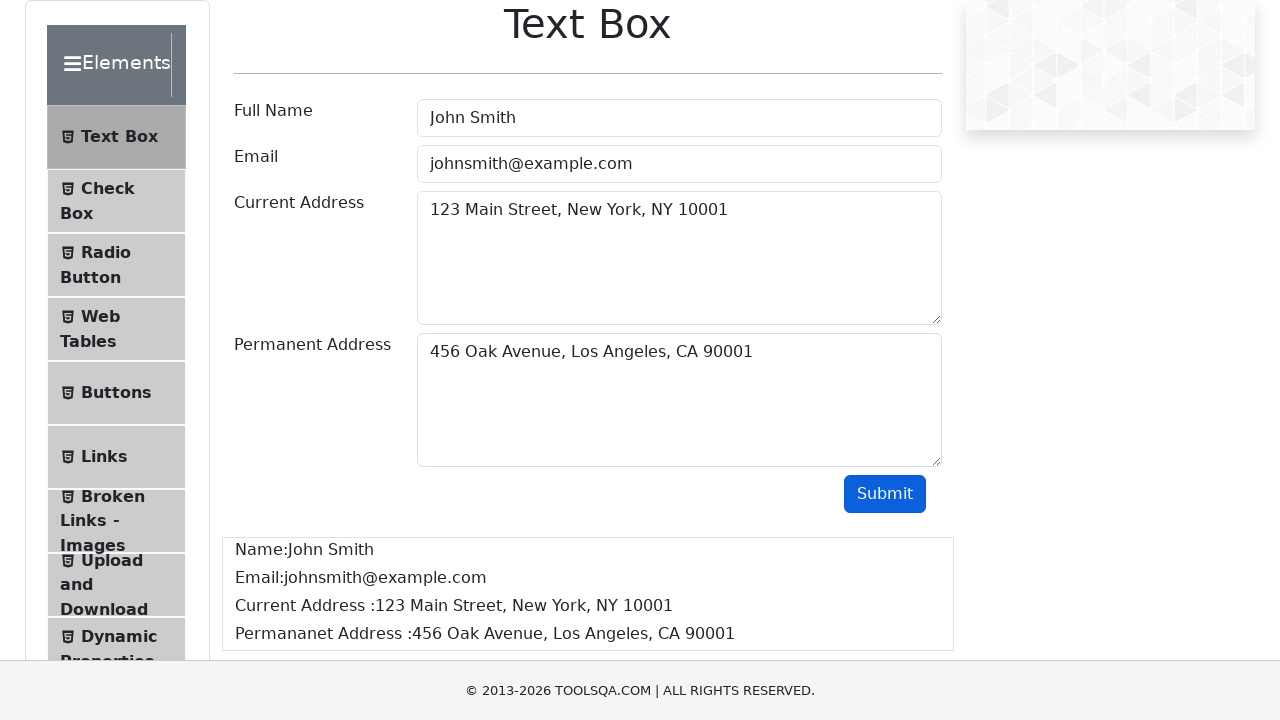

Output section appeared with submitted data
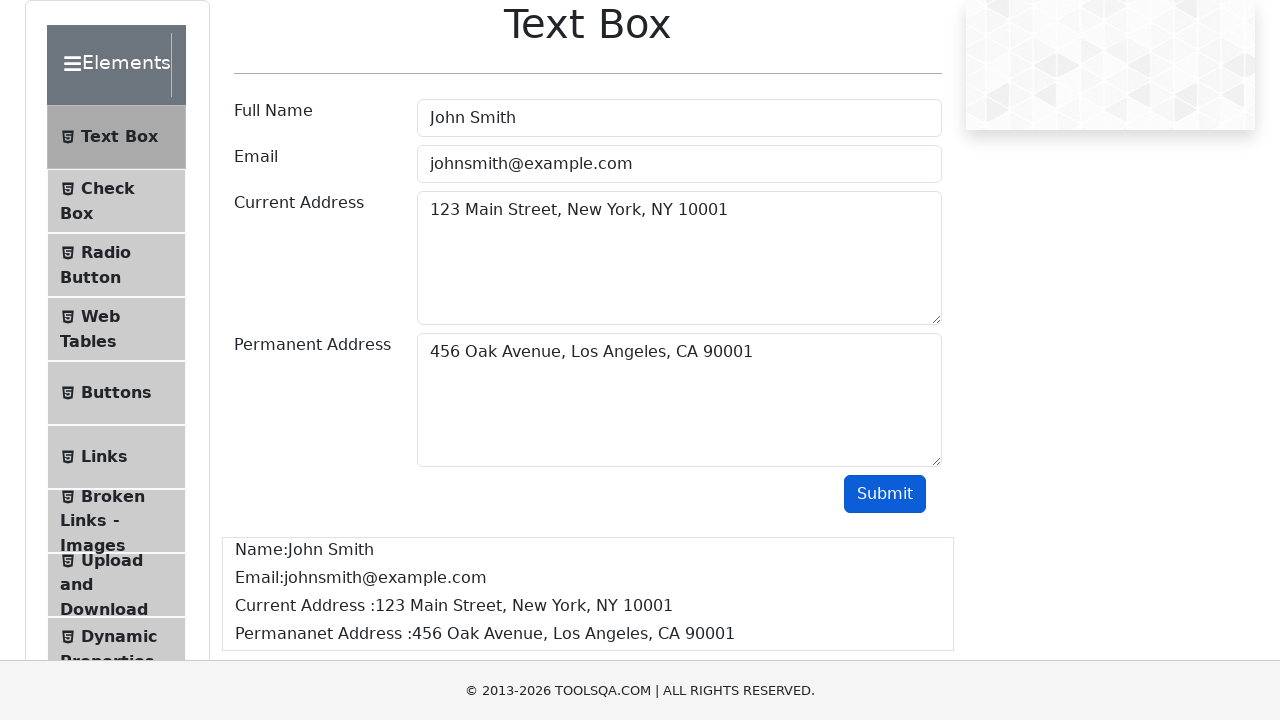

Verified submitted name is displayed in output
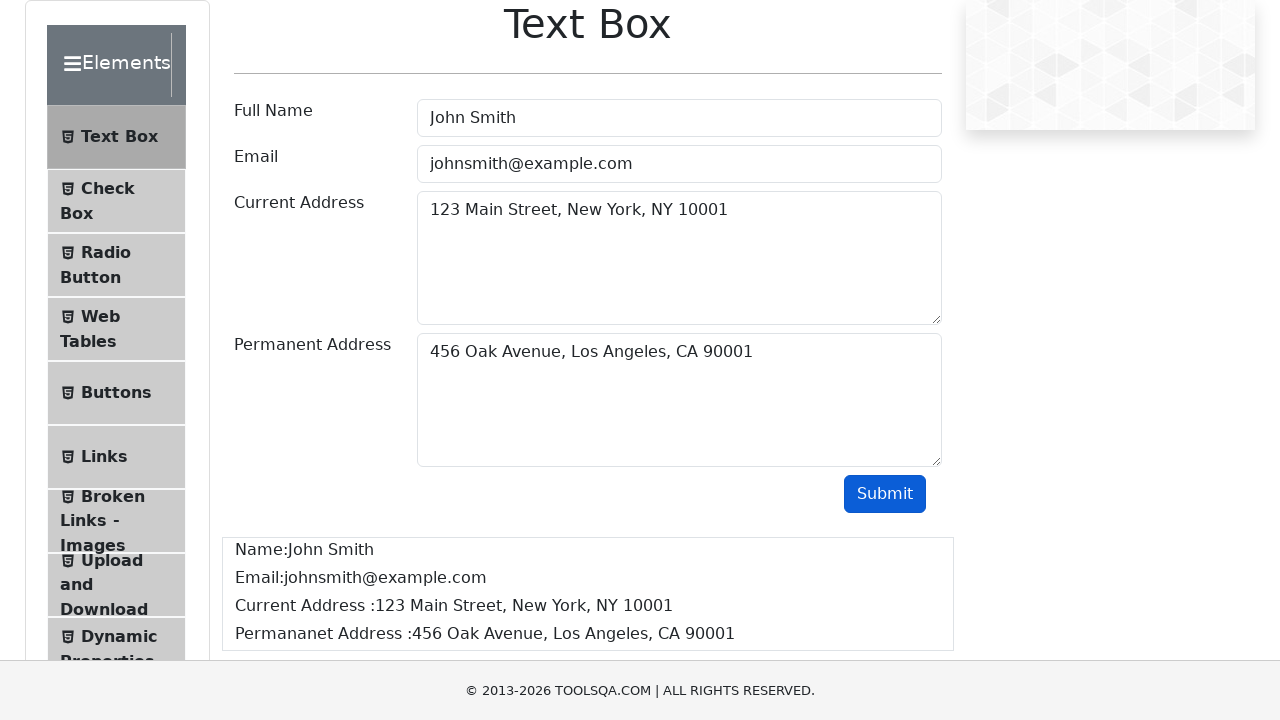

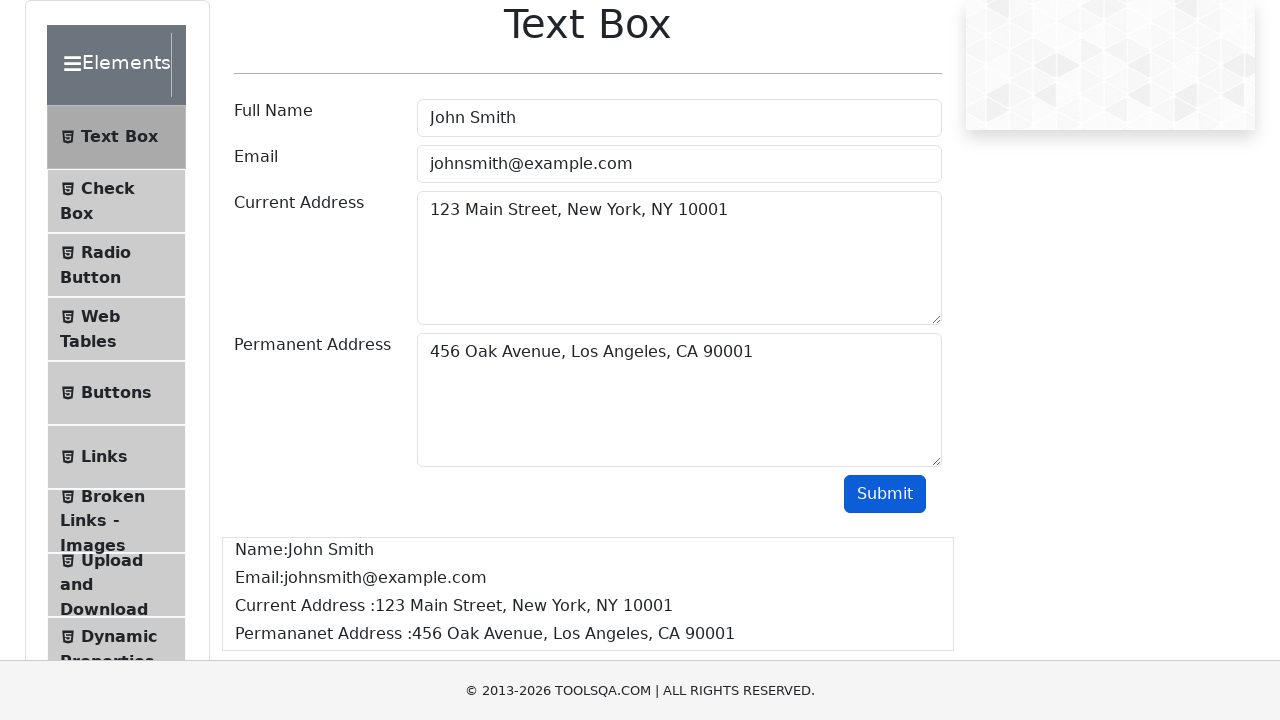